Tests accepting a confirm dialog and verifying the result message shows OK was selected

Starting URL: https://demoqa.com/alerts

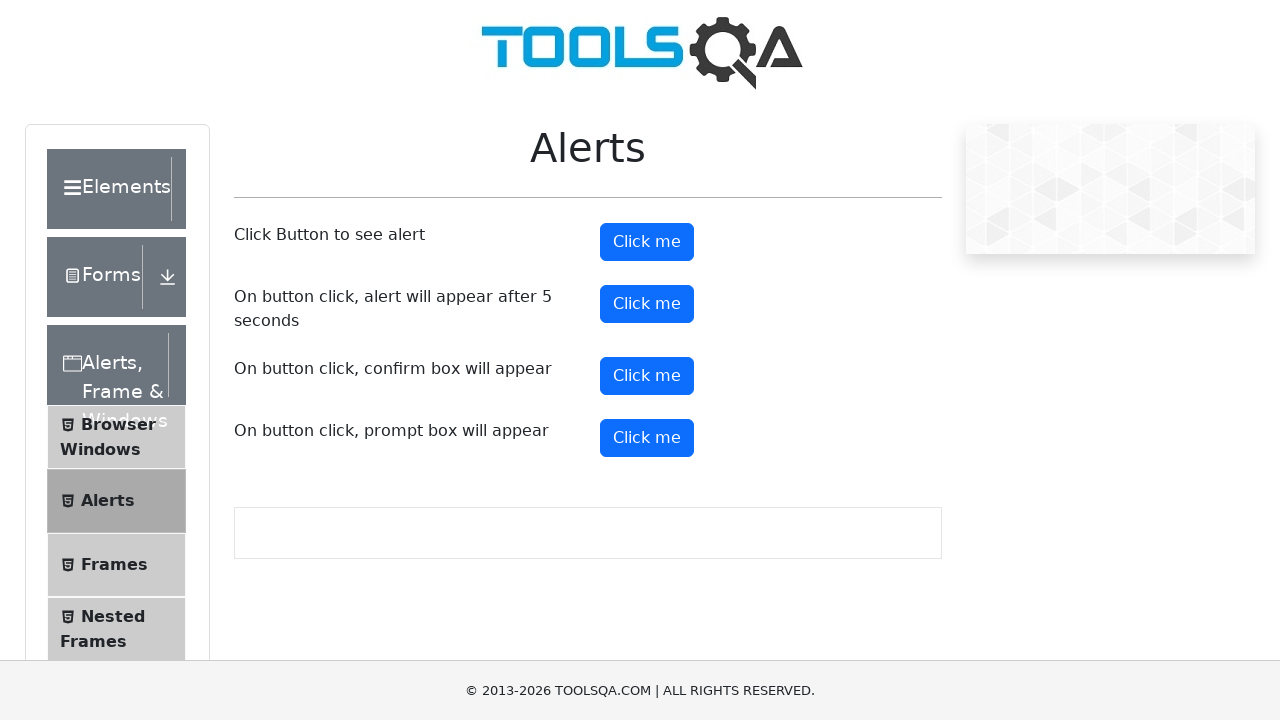

Set up dialog handler to accept confirm alerts
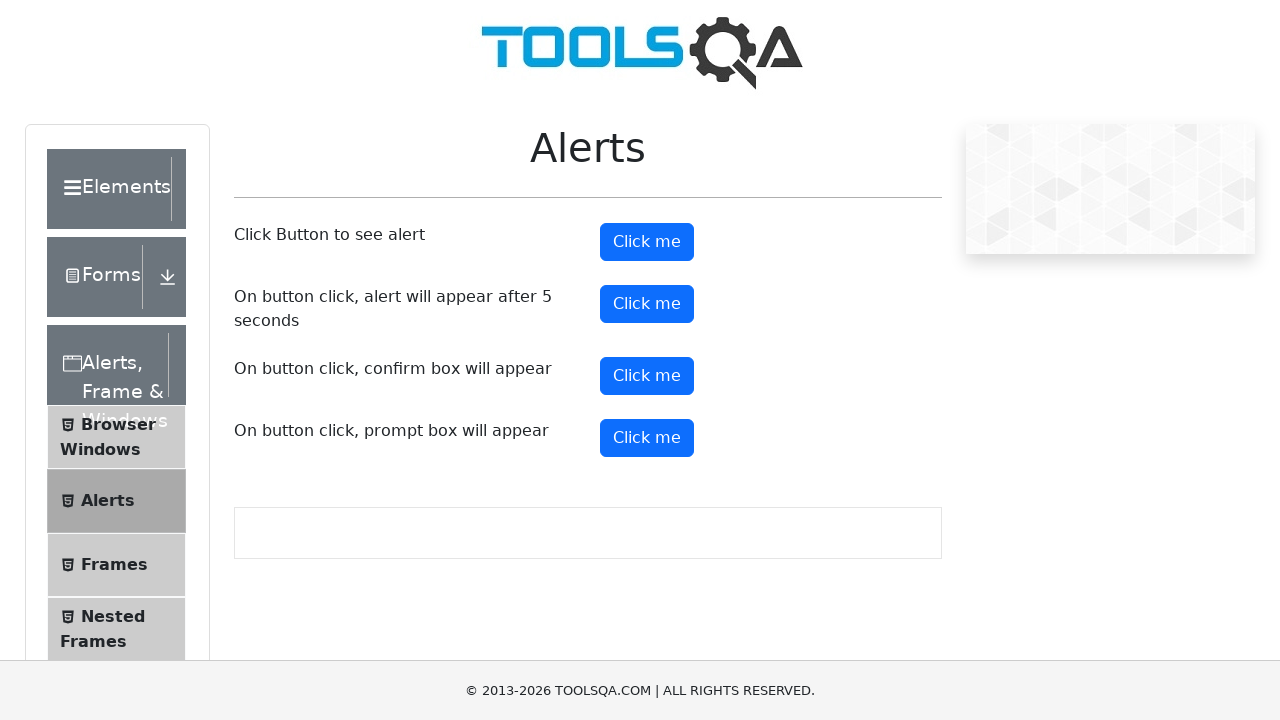

Scrolled confirm button into view
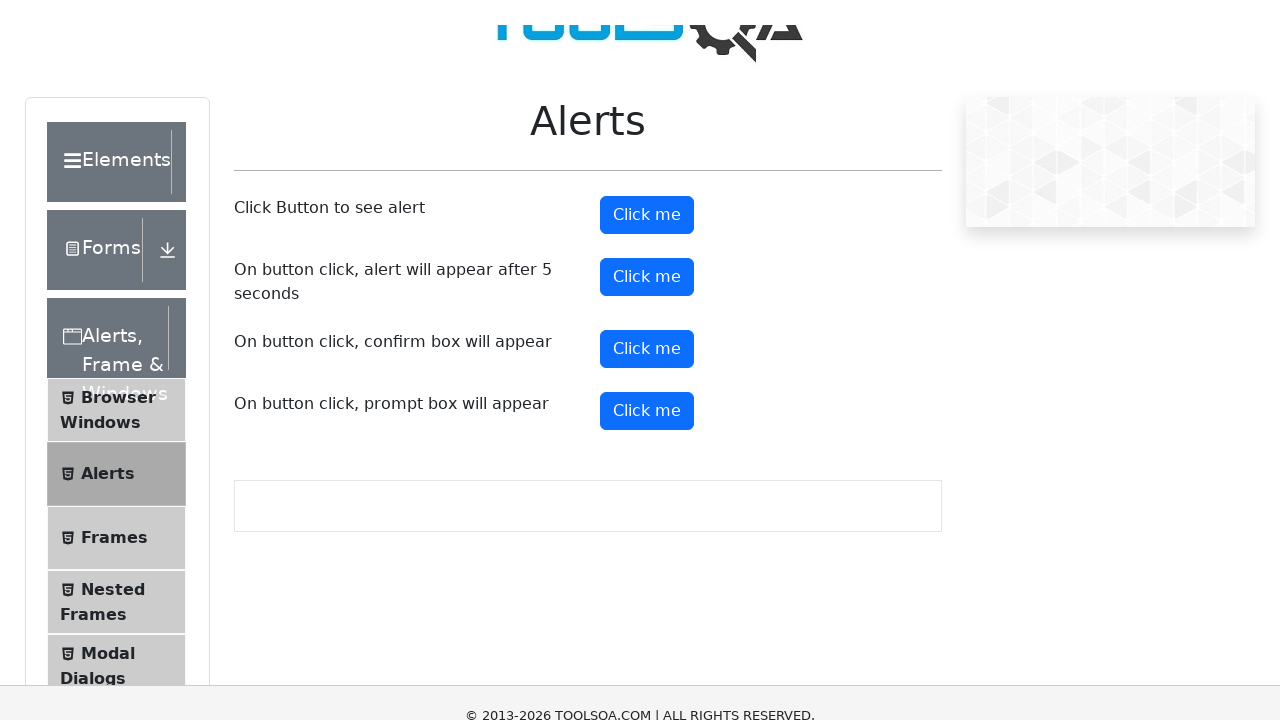

Clicked confirm button to trigger dialog at (647, 19) on #confirmButton
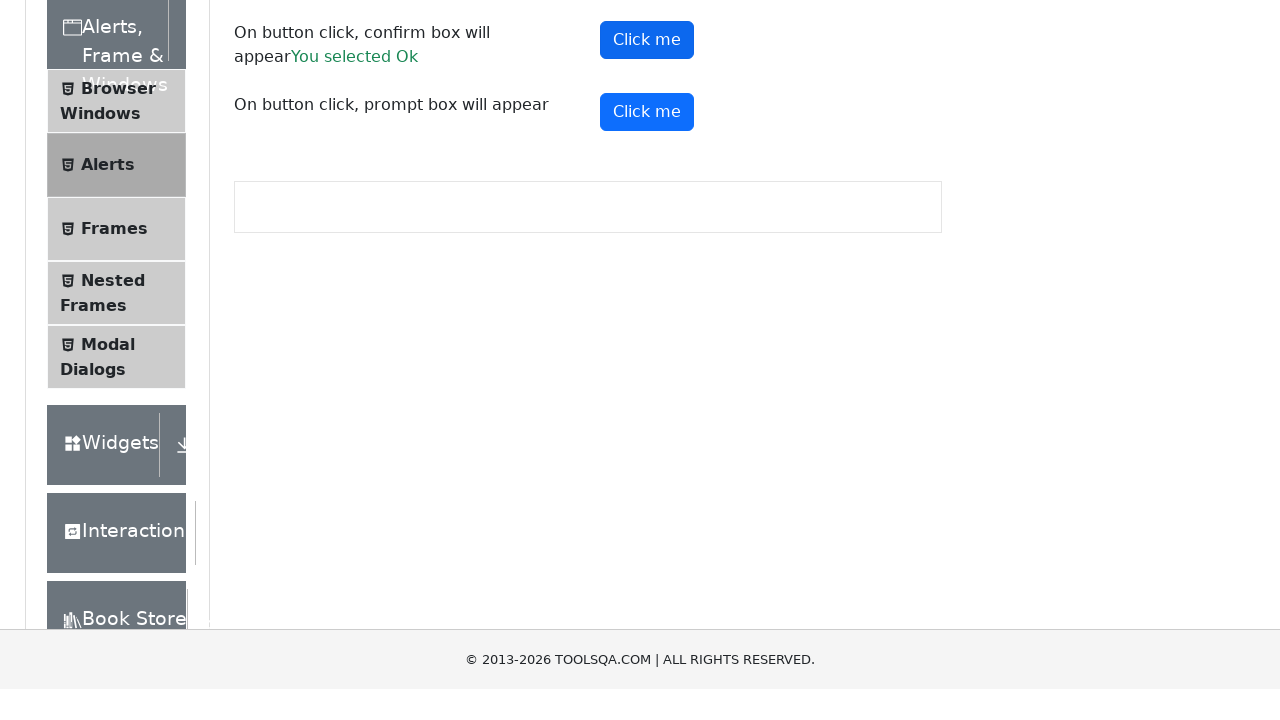

Result message element appeared after accepting confirm dialog
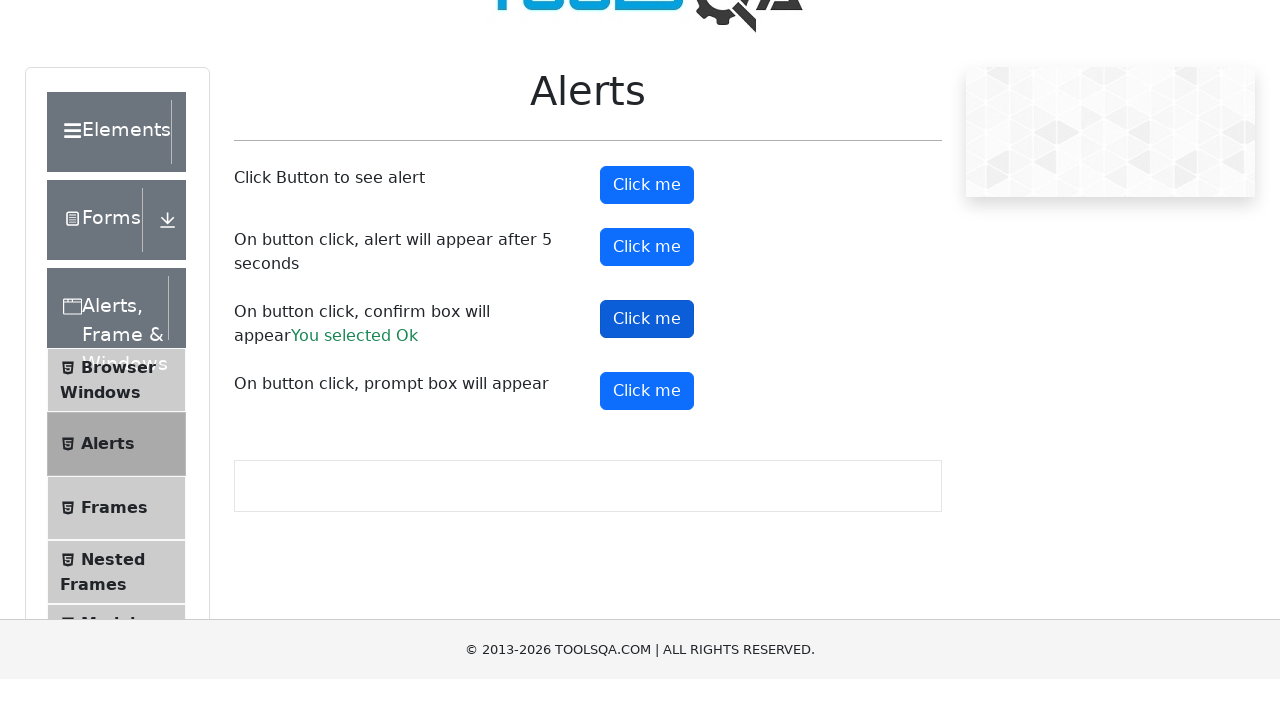

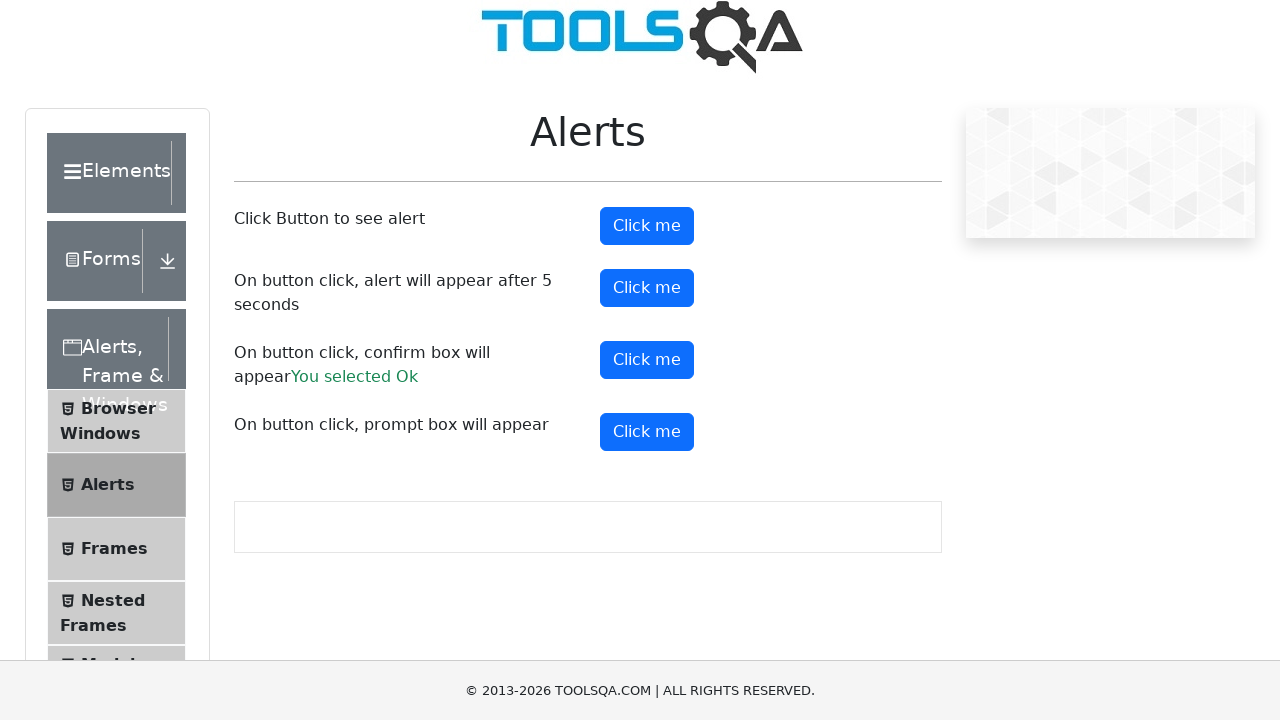